Tests list box functionality by selecting items from a source list, moving them to a destination list using an add button, and verifying the items were transferred correctly.

Starting URL: https://testing.qaautomationlabs.com/

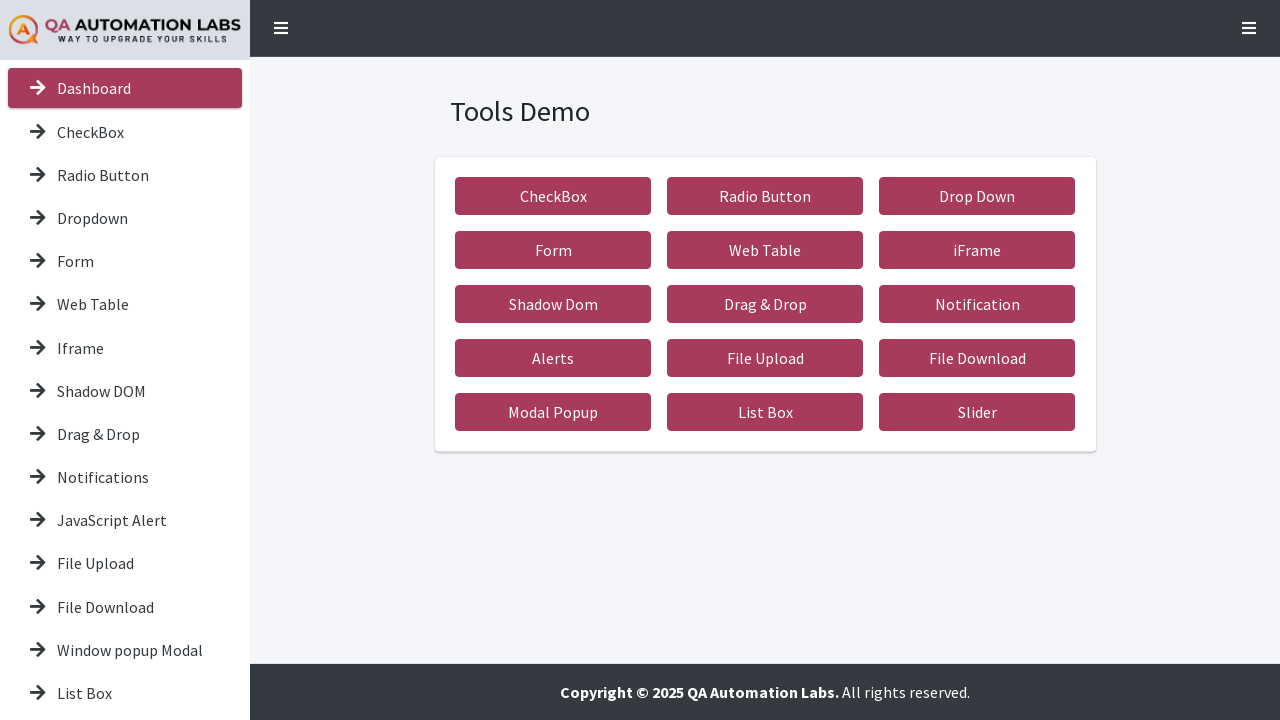

Scrolled down 500 pixels to find List Box link
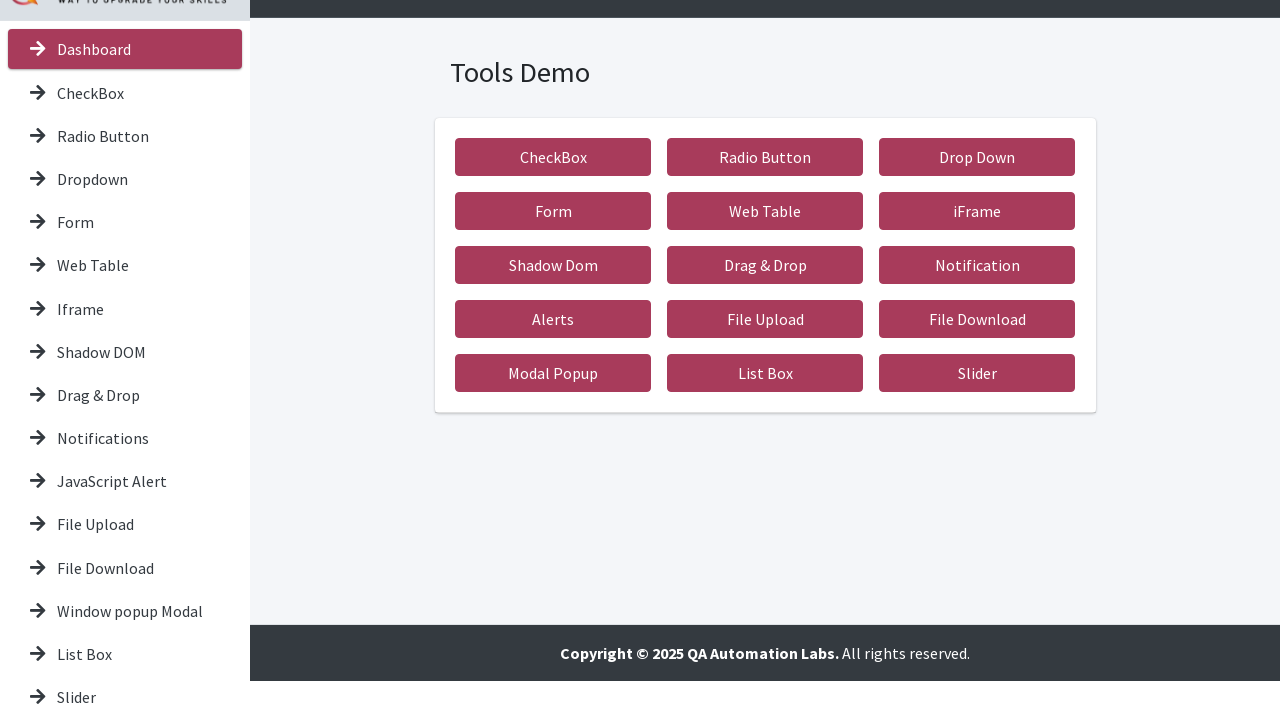

Clicked on List Box link at (765, 373) on a:text('List Box')
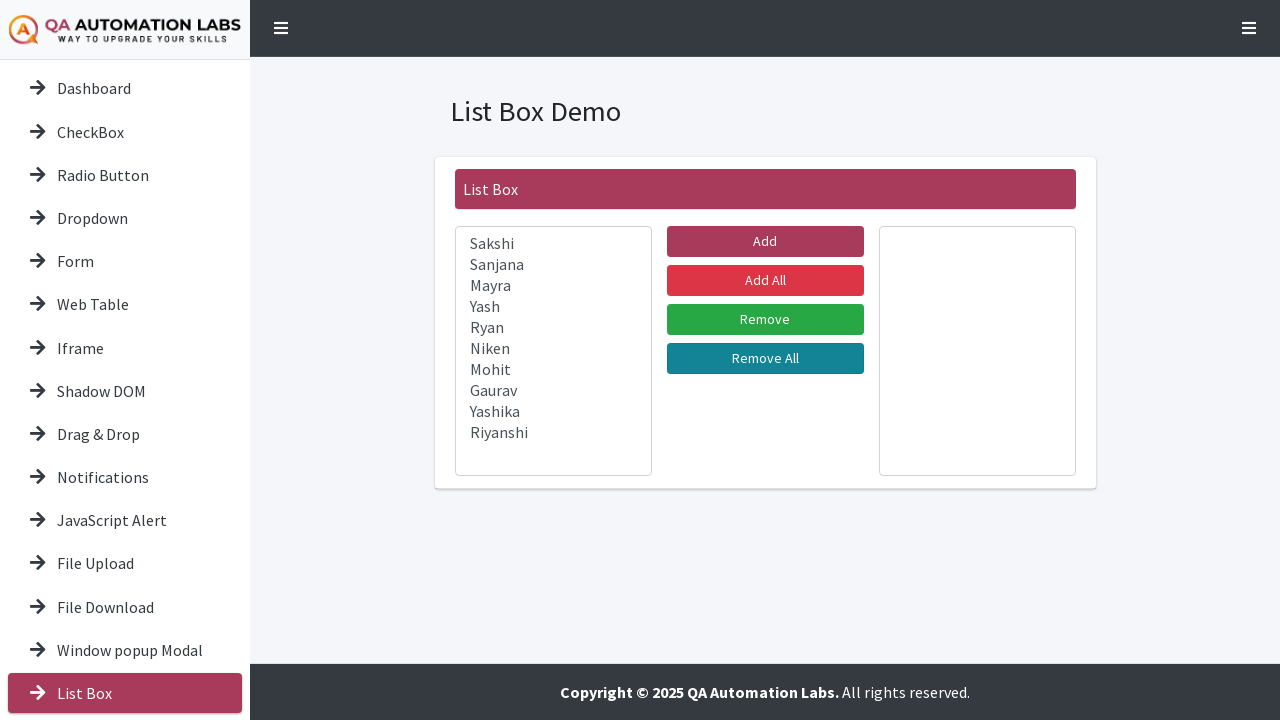

Selected third item (index 2) from source list on #list1
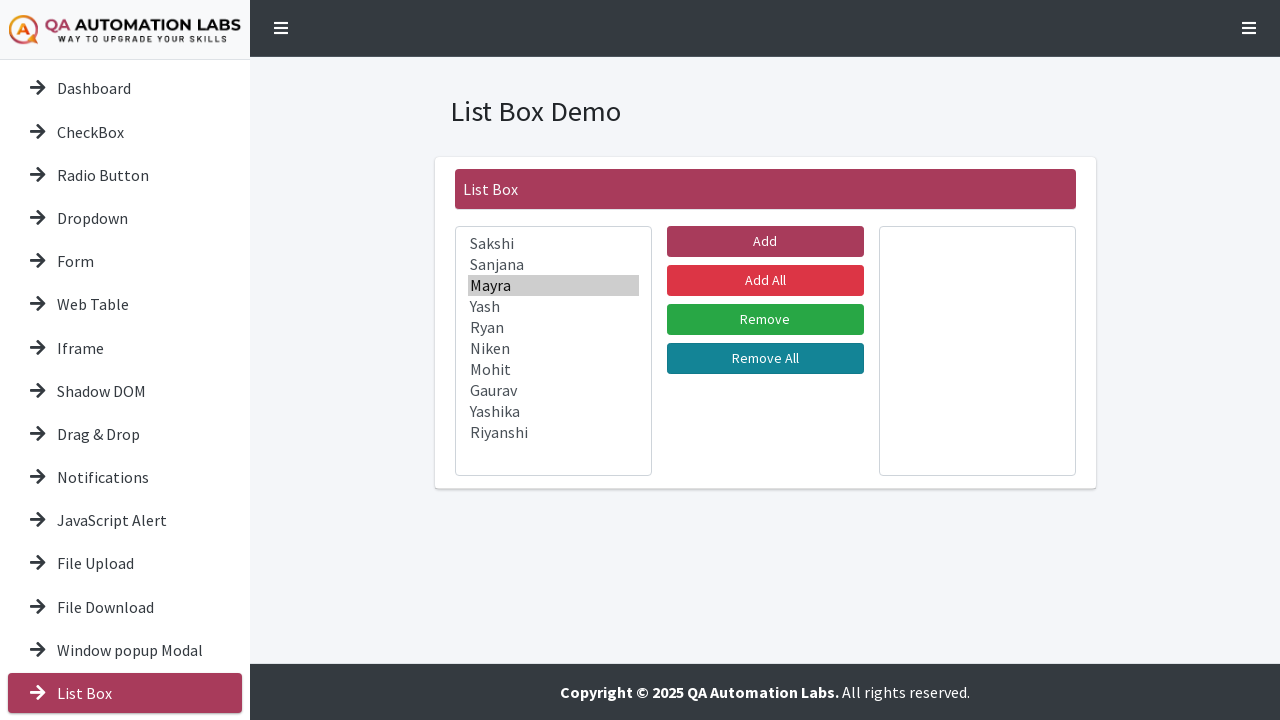

Pressed Control key down for multi-select
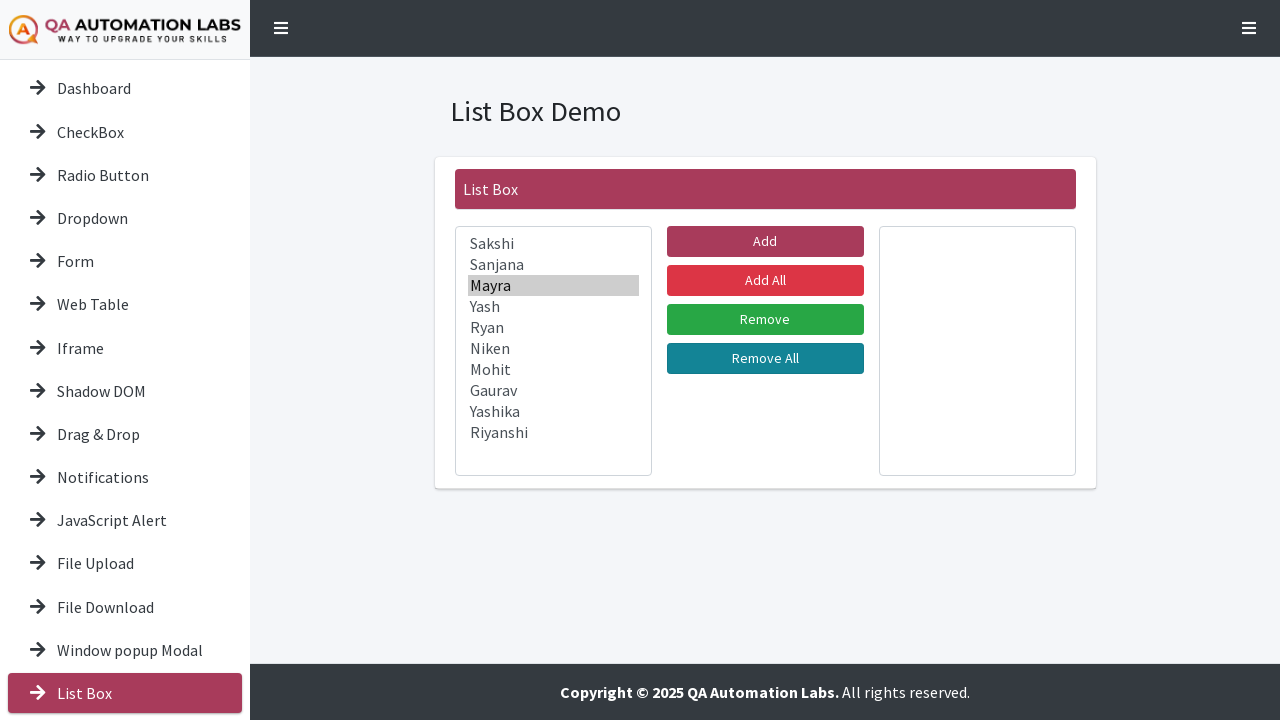

Selected second item (index 1) from source list while holding Control on #list1
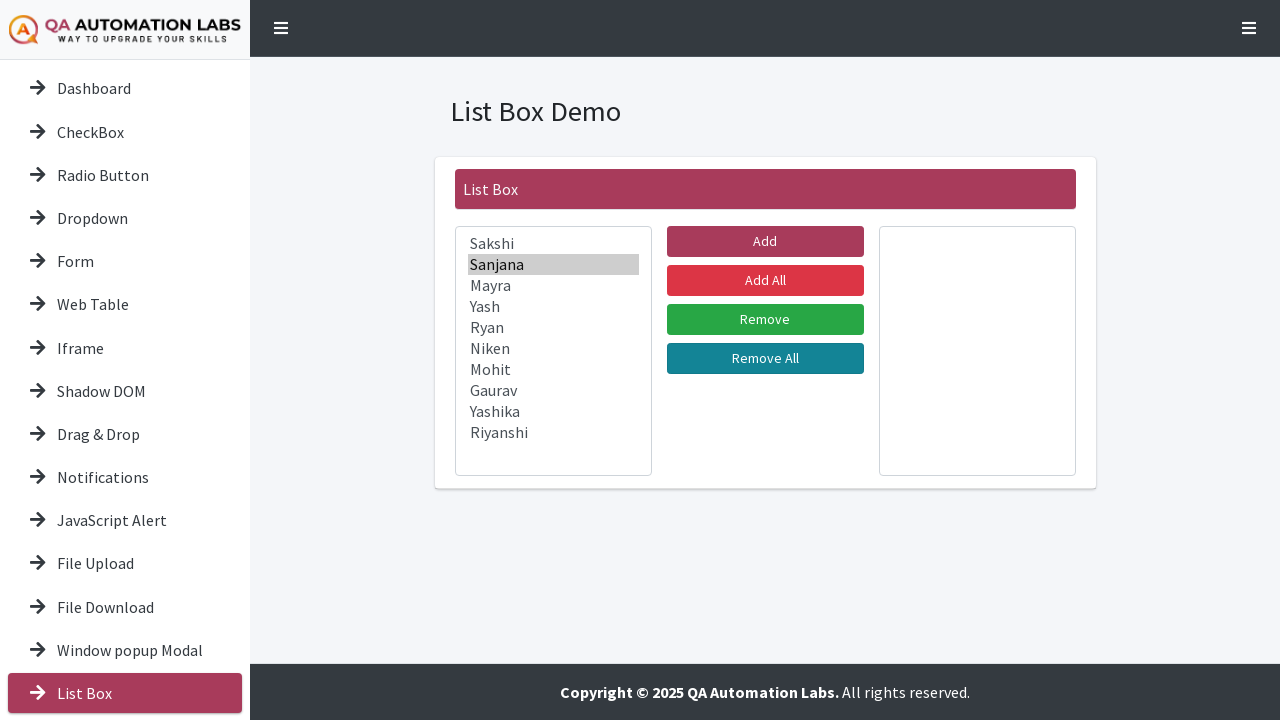

Released Control key
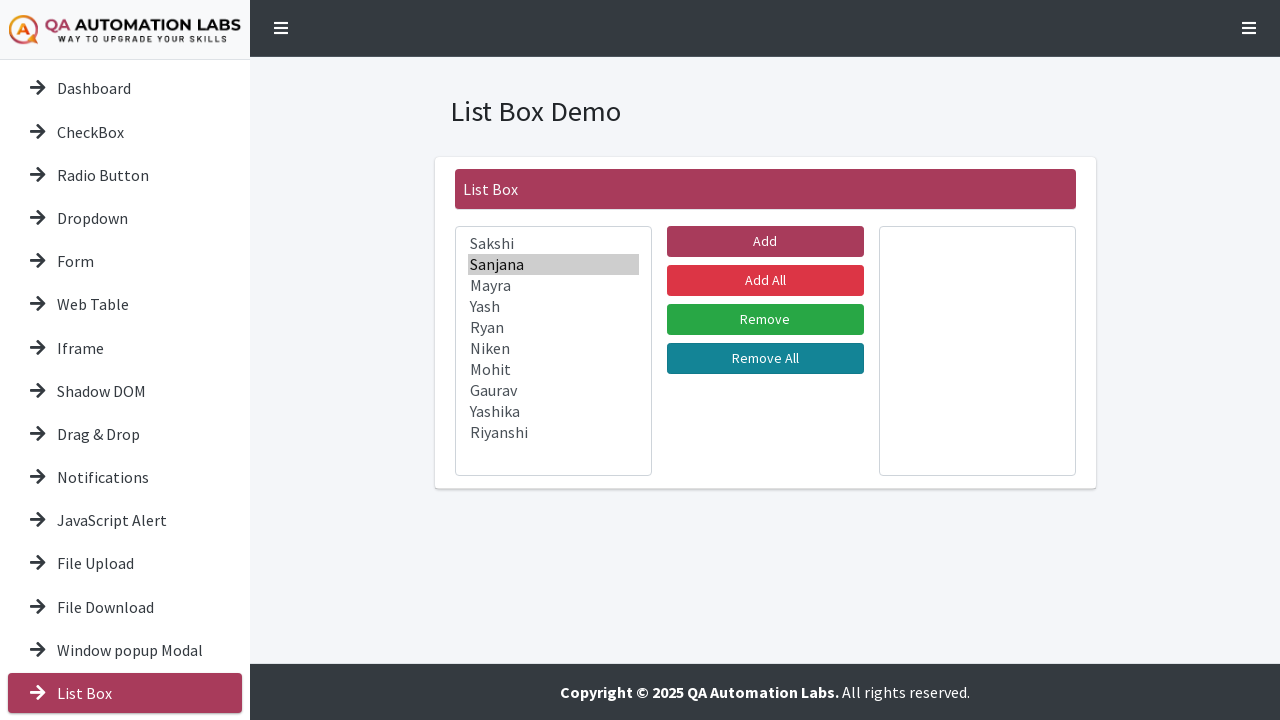

Clicked add button to transfer selected items to destination list at (765, 242) on #add
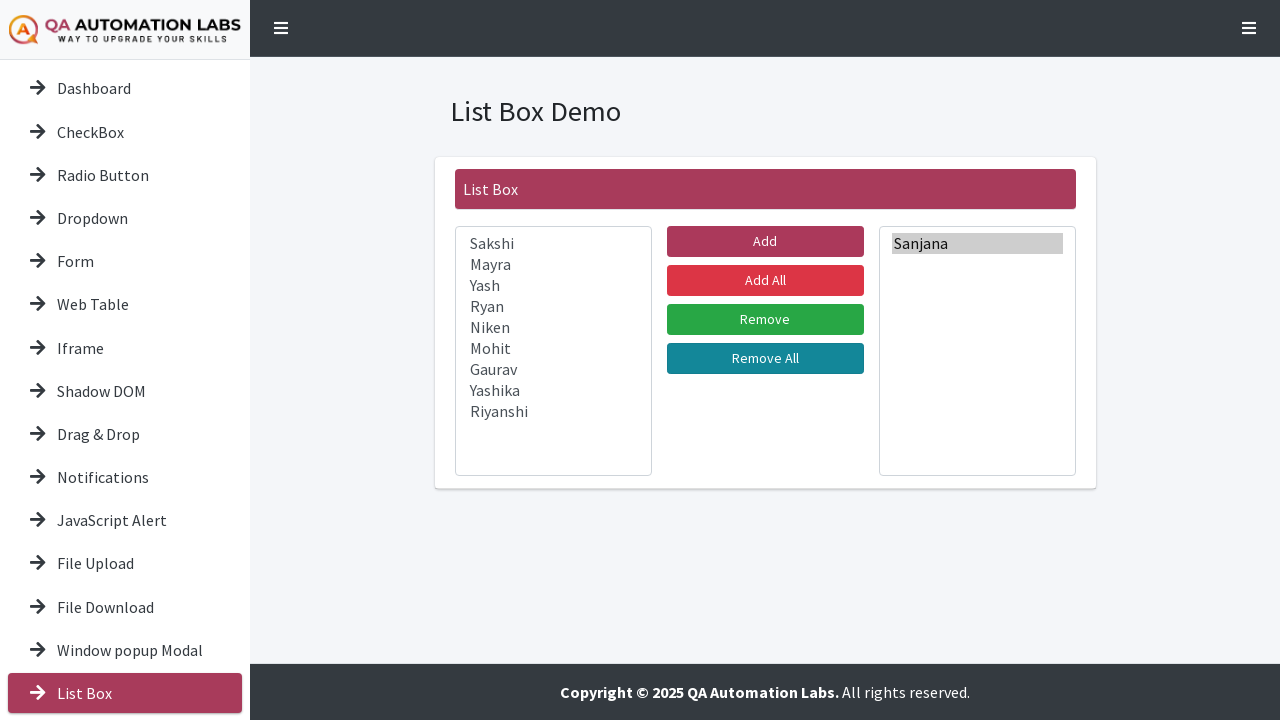

Waited 1000ms for transfer to complete
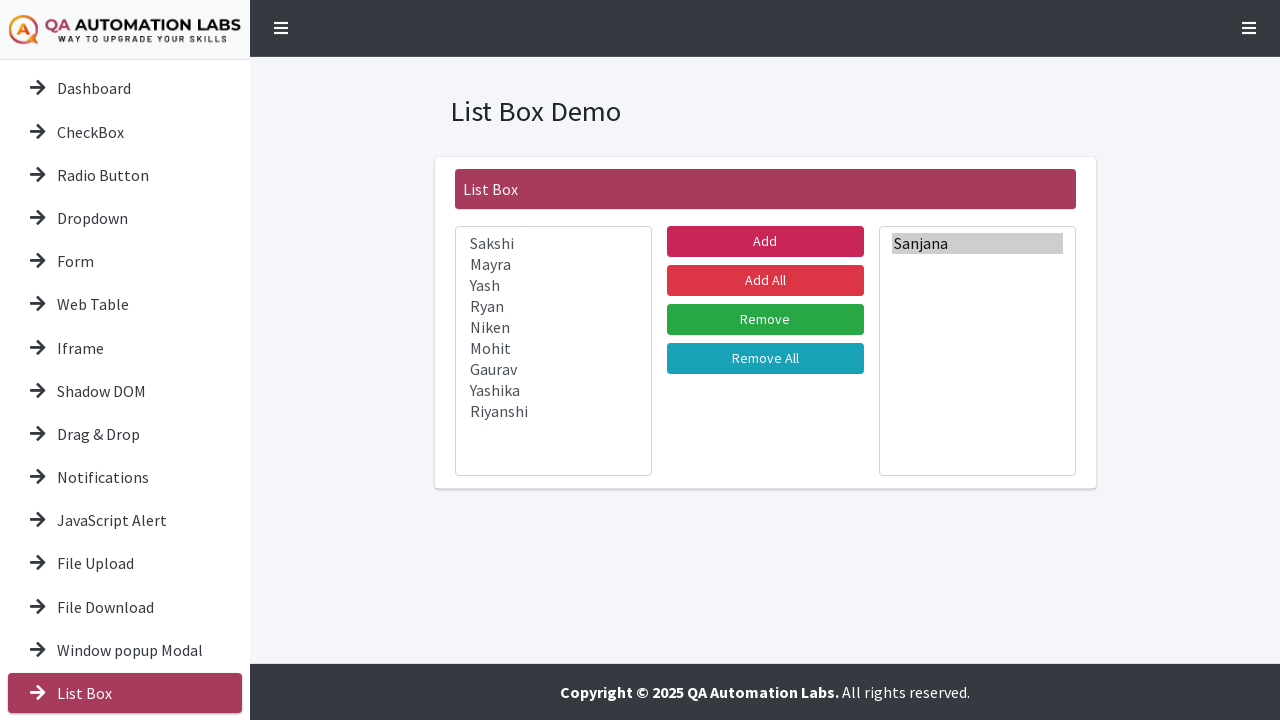

Verified destination list has items by waiting for first option element
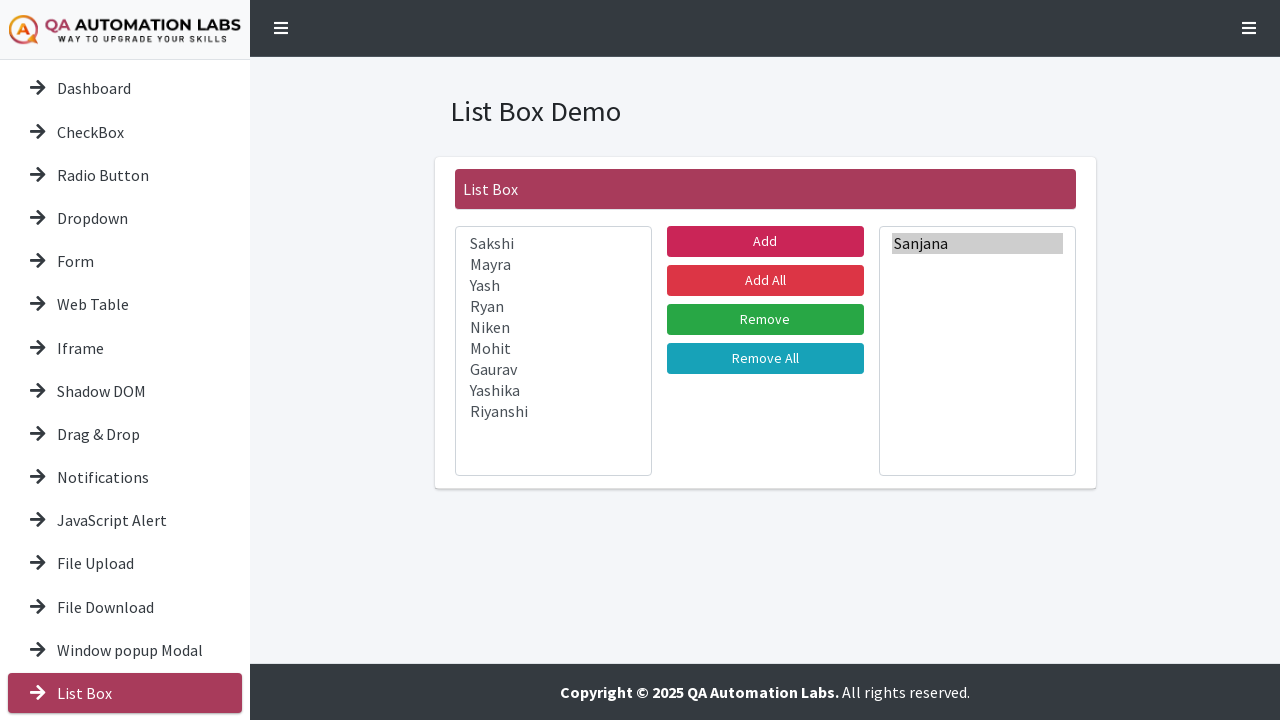

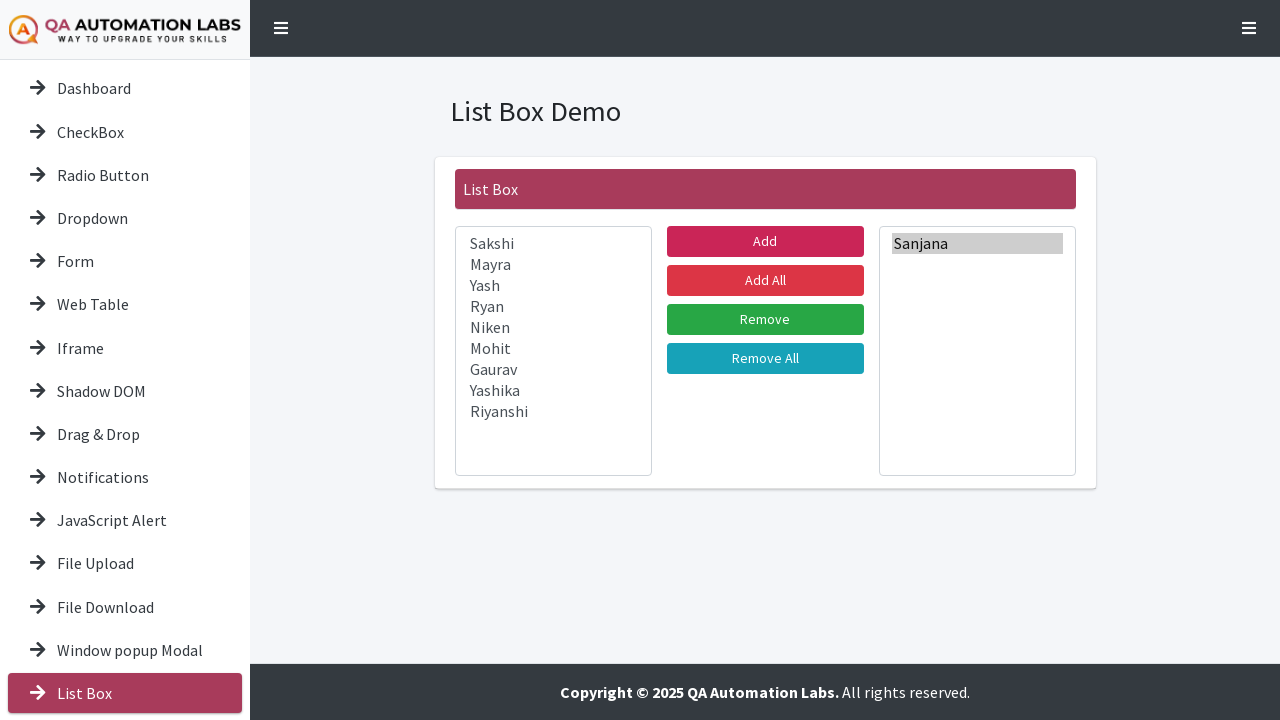